Tests a data types form by filling various fields (first name, last name, address, city, country, job position, company) while leaving some fields empty (zip code, email, phone), then submits the form to verify validation behavior.

Starting URL: https://bonigarcia.dev/selenium-webdriver-java/data-types.html

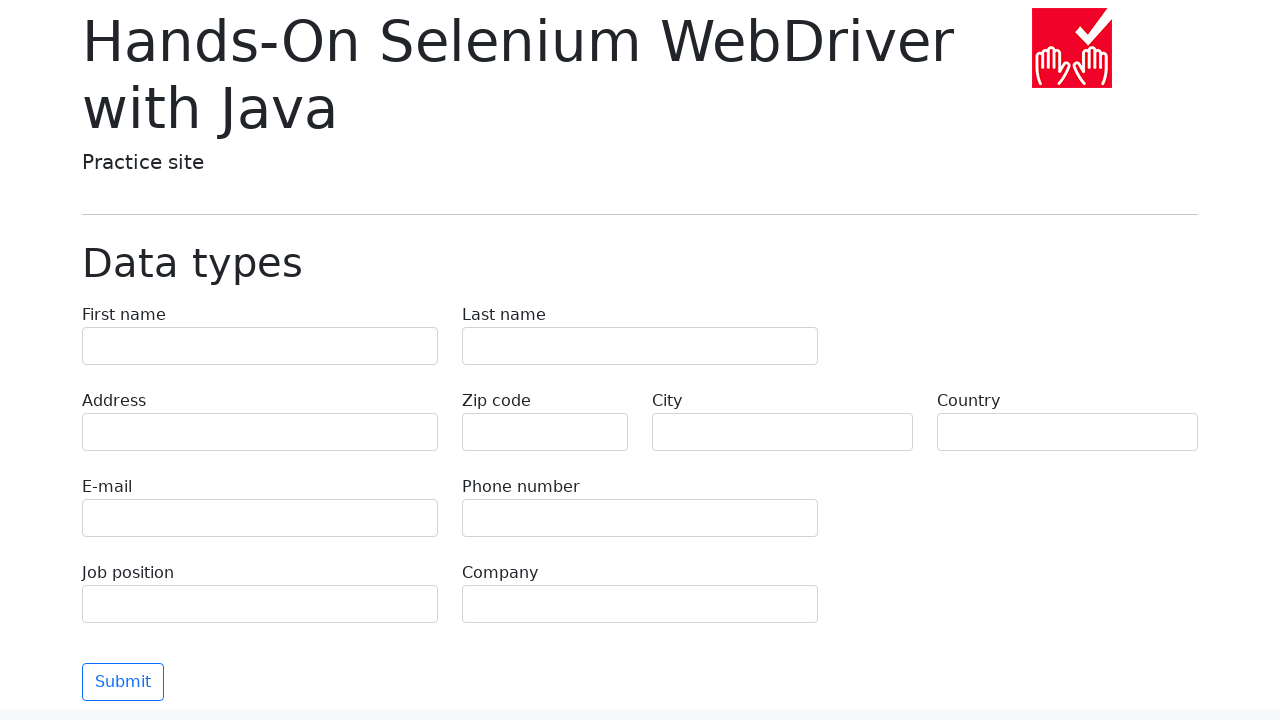

Filled first name field with 'Иван' on input[name='first-name']
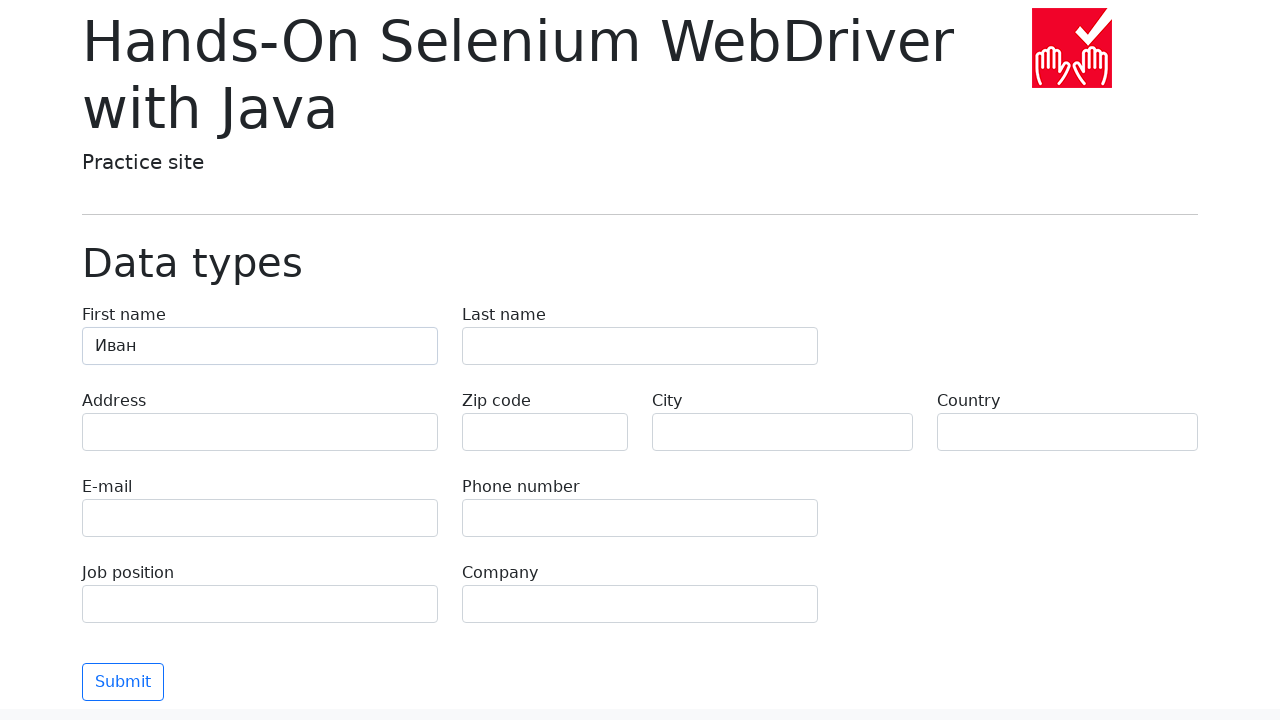

Filled last name field with 'Петров' on input[name='last-name']
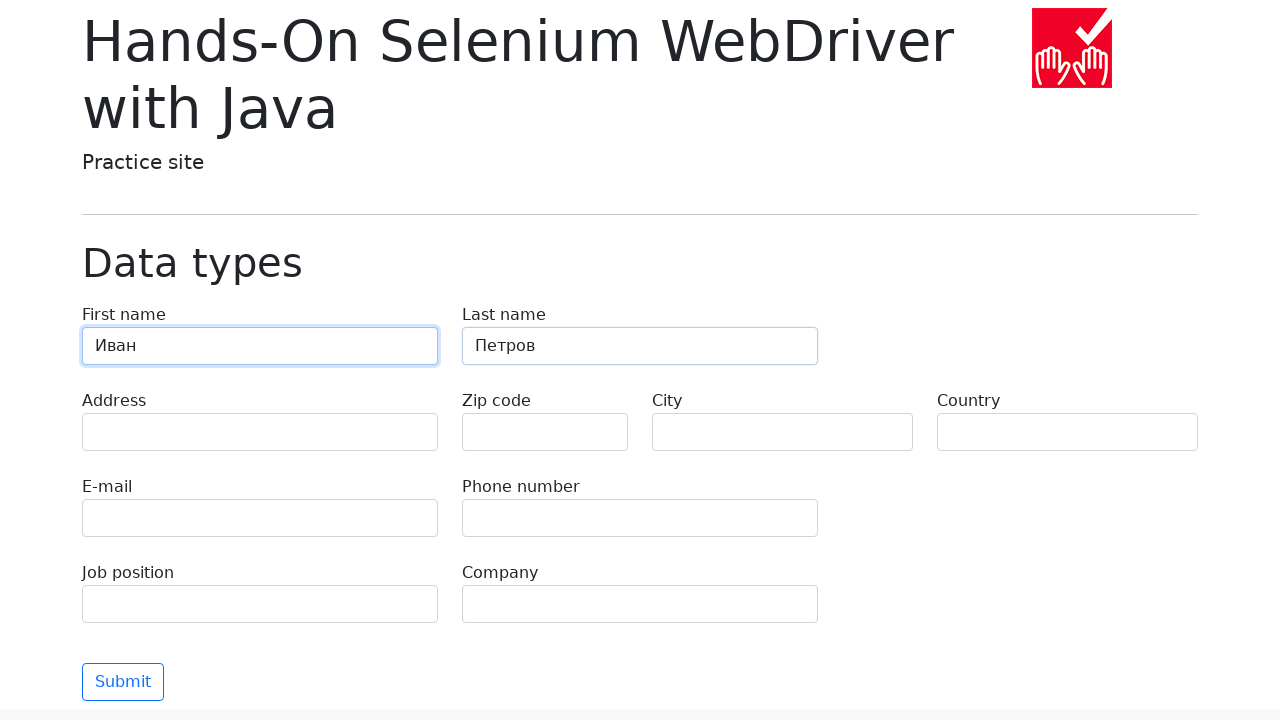

Filled address field with 'Ленина, 55-3' on input[name='address']
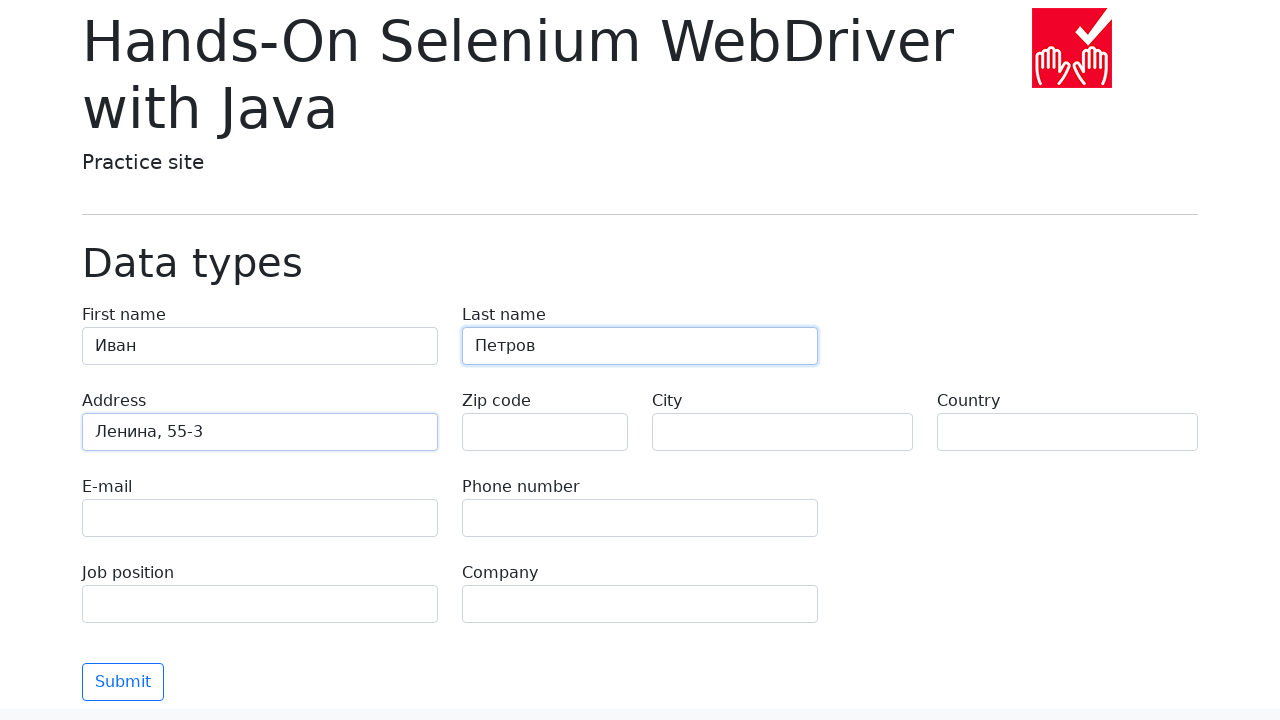

Filled city field with 'Москва' on input[name='city']
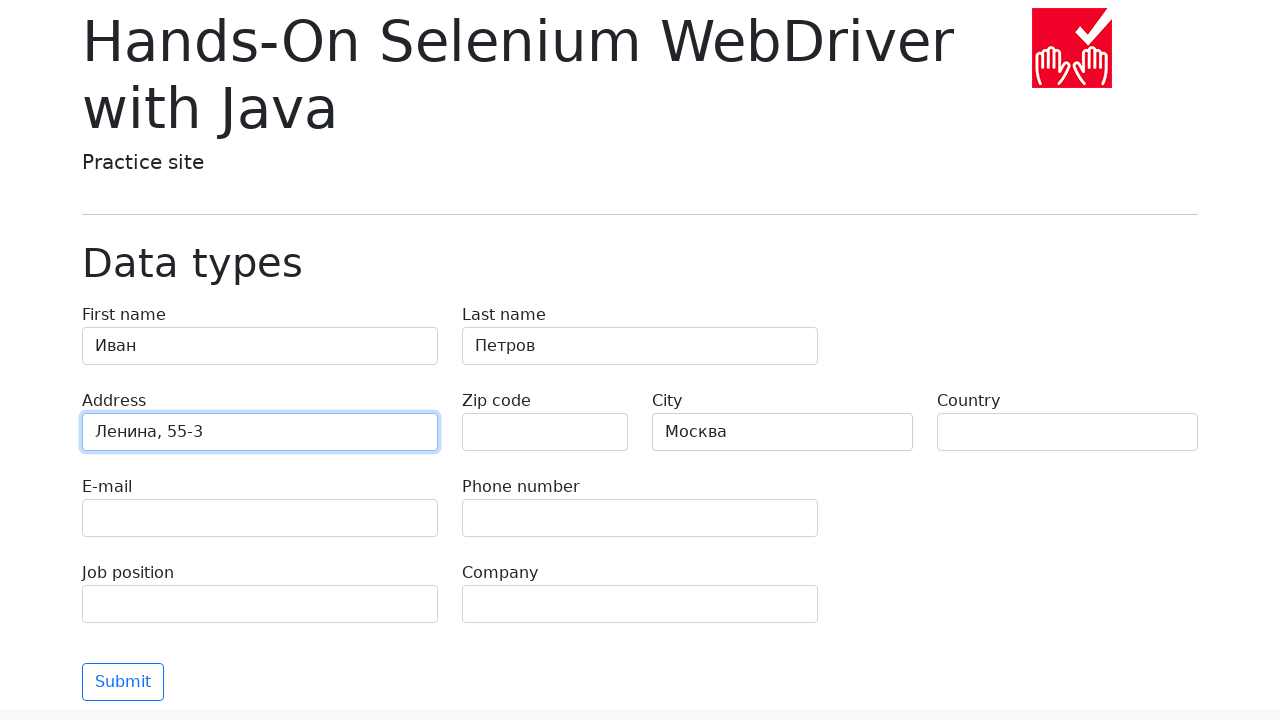

Filled country field with 'Россия' on input[name='country']
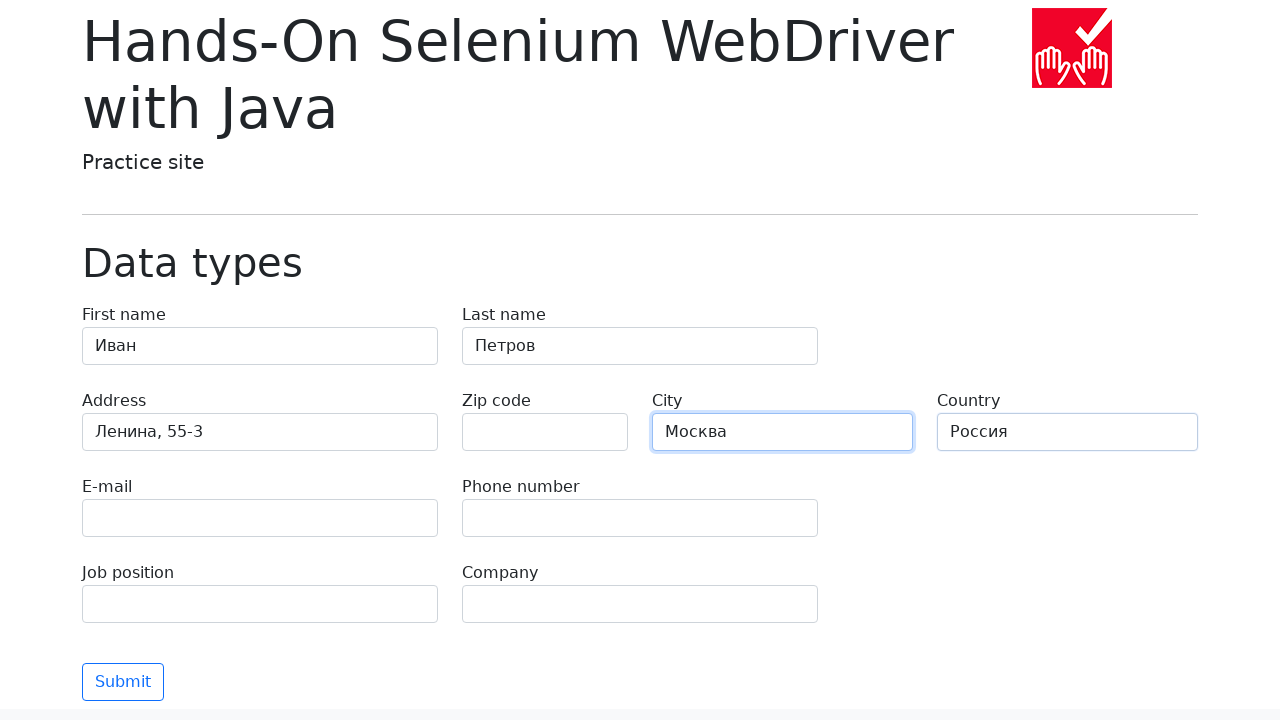

Filled job position field with 'QA' on input[name='job-position']
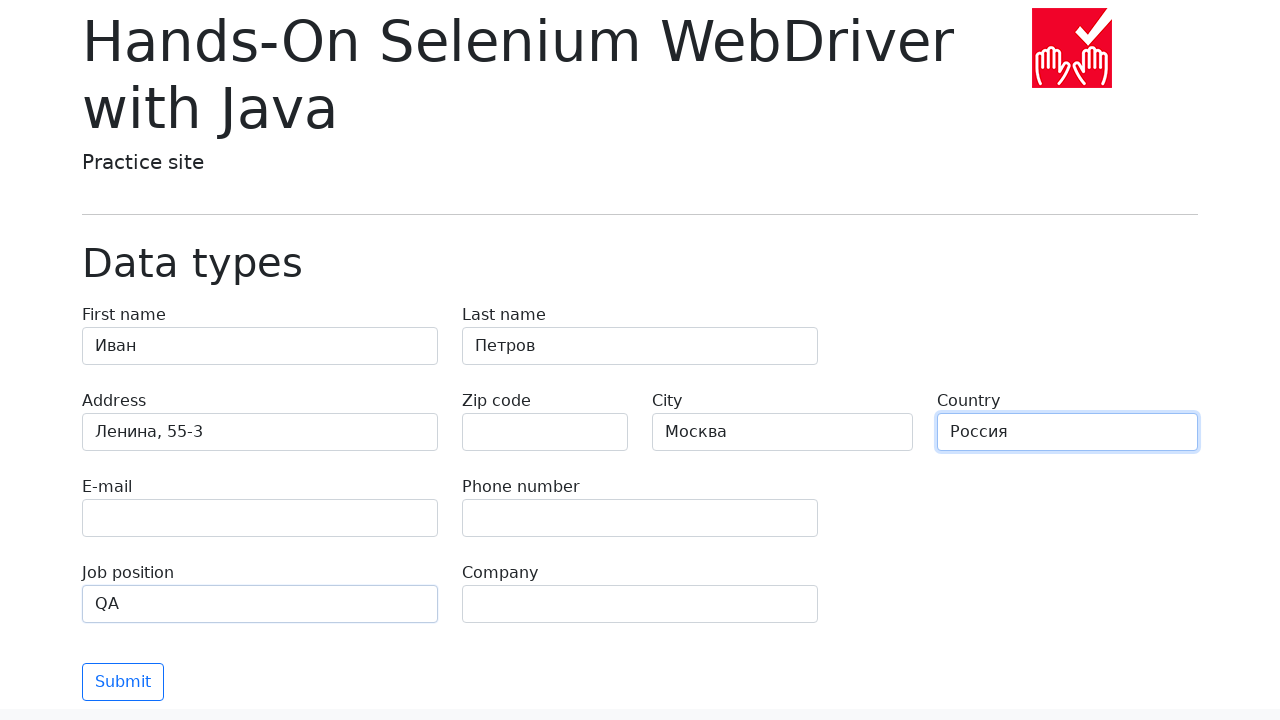

Filled company field with 'Merion' on input[name='company']
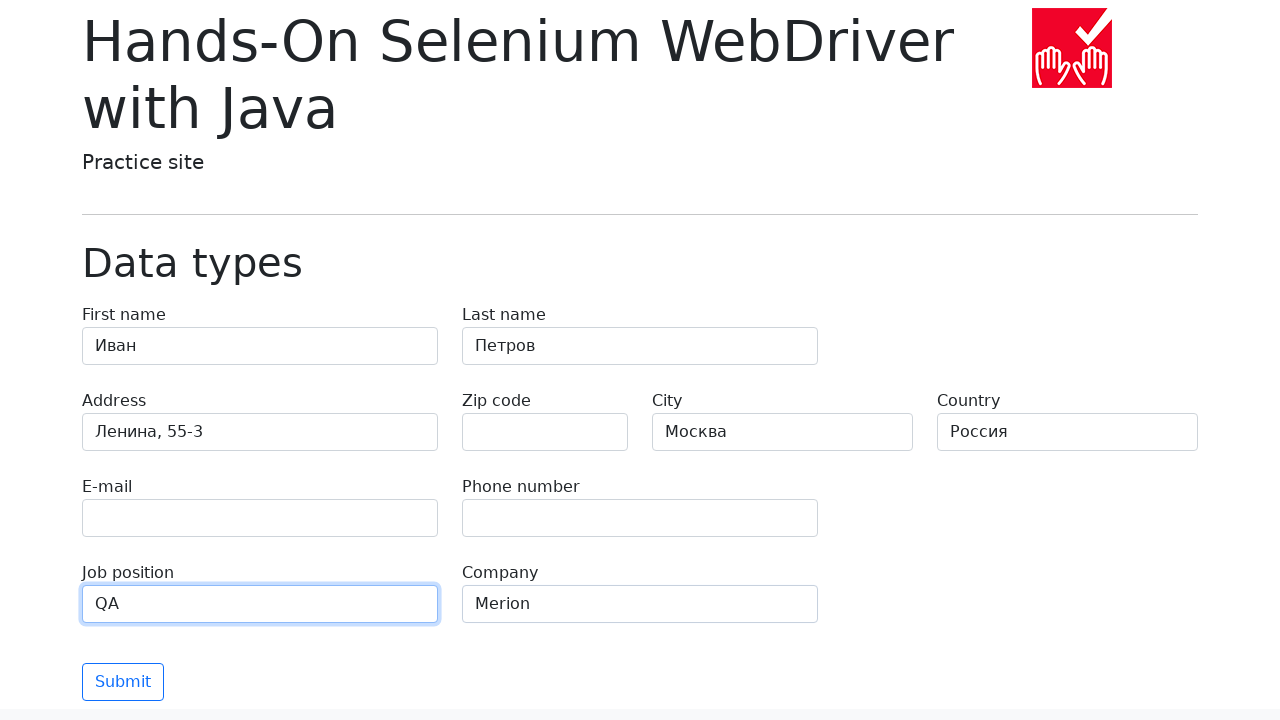

Clicked submit button to submit the form at (123, 682) on button[type='submit']
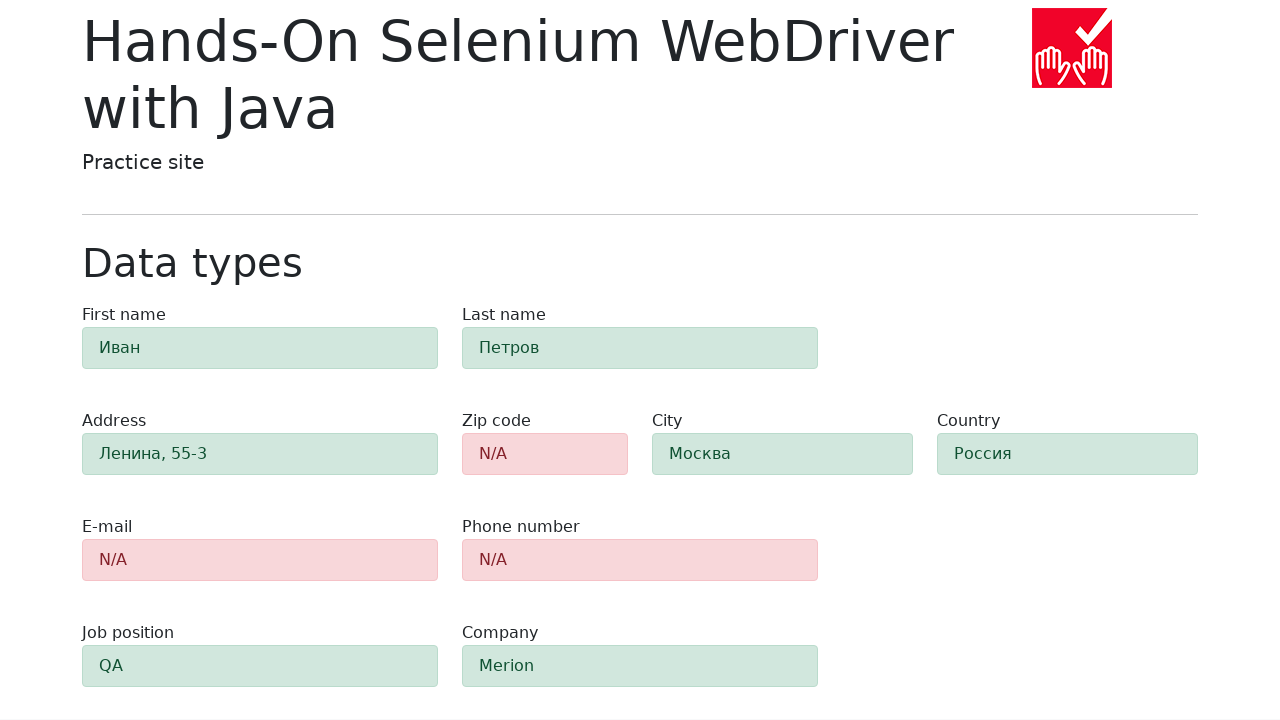

Form validation alert displayed
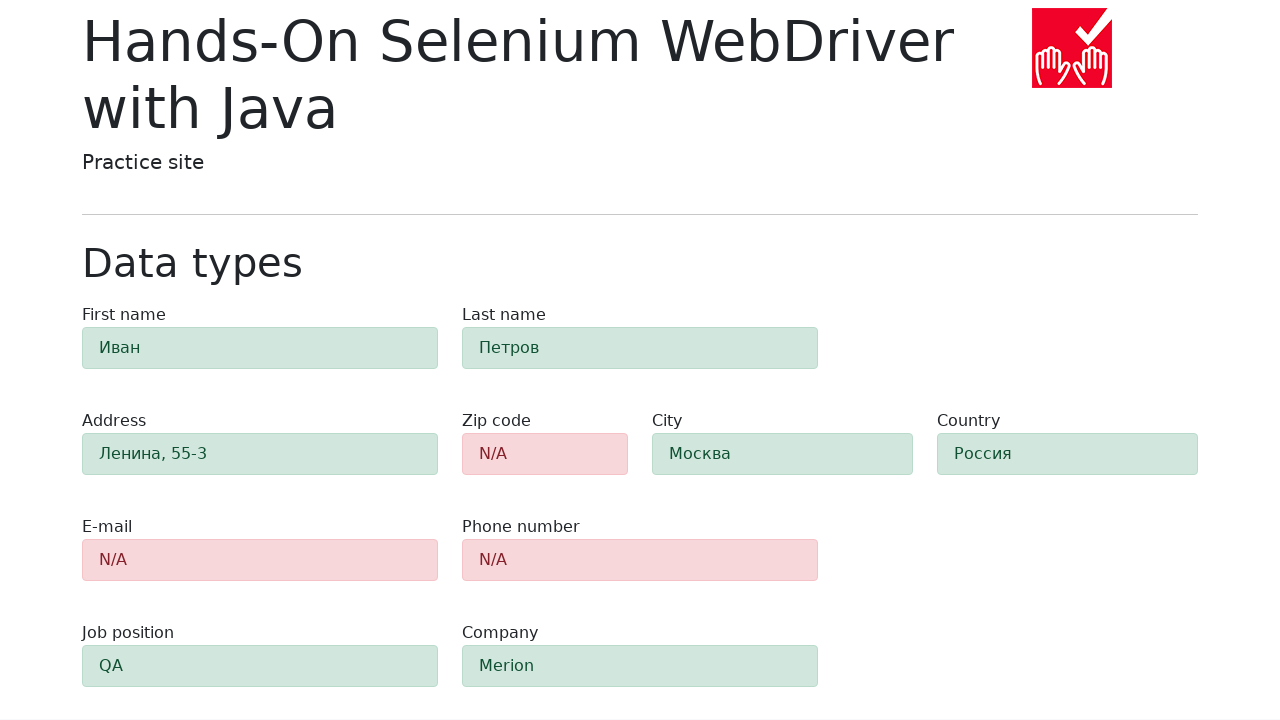

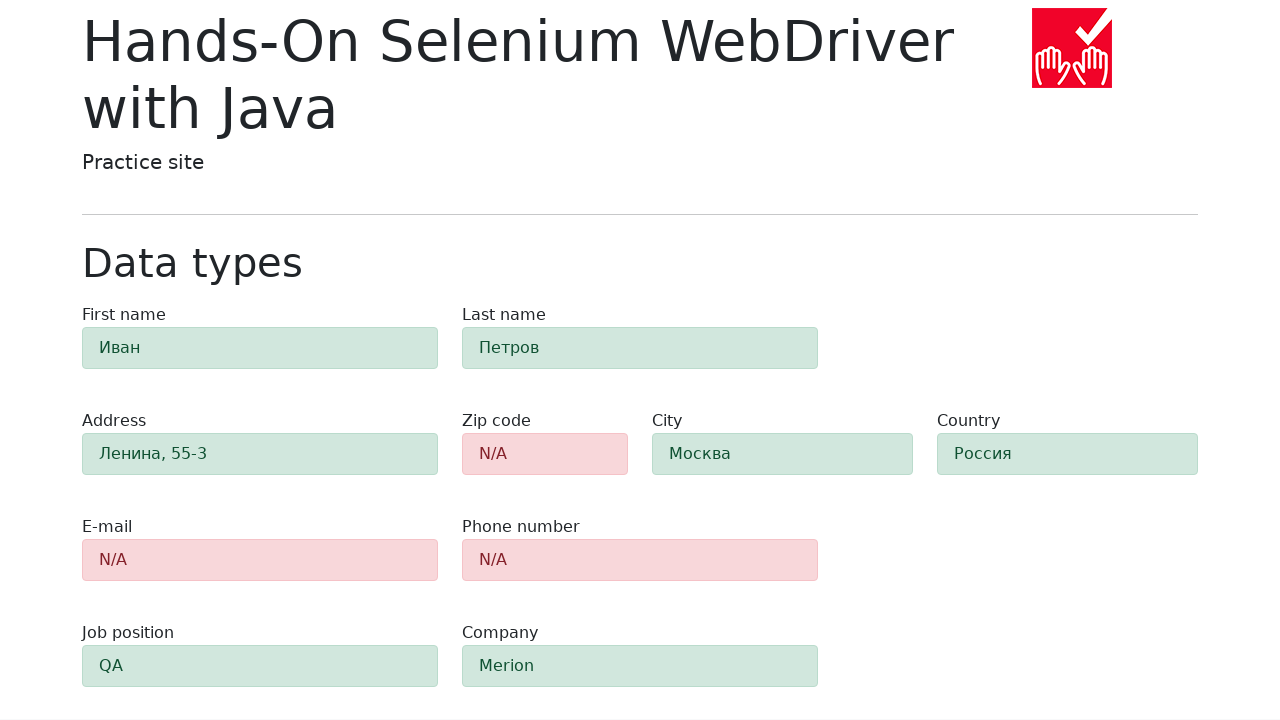